Tests number input field functionality by entering a value, clearing it, and entering a new value

Starting URL: http://the-internet.herokuapp.com/inputs

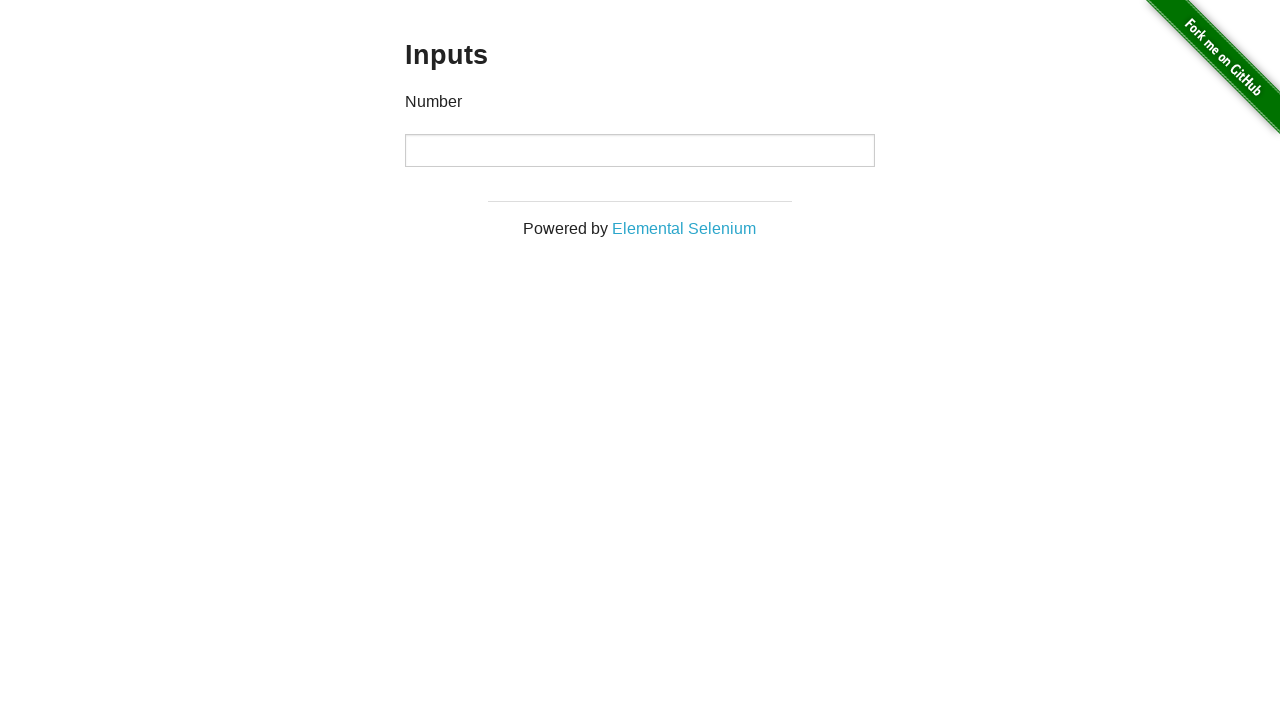

Filled number input field with value 1000 on input[type="number"]
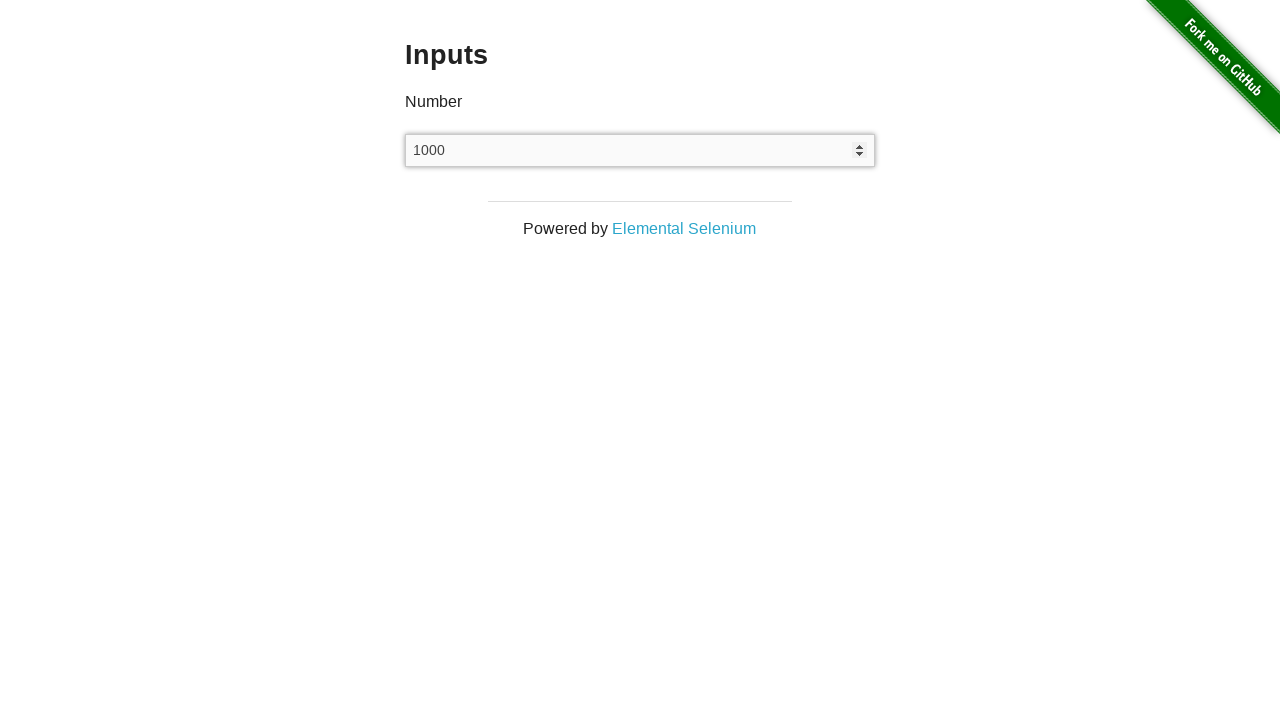

Cleared the number input field on input[type="number"]
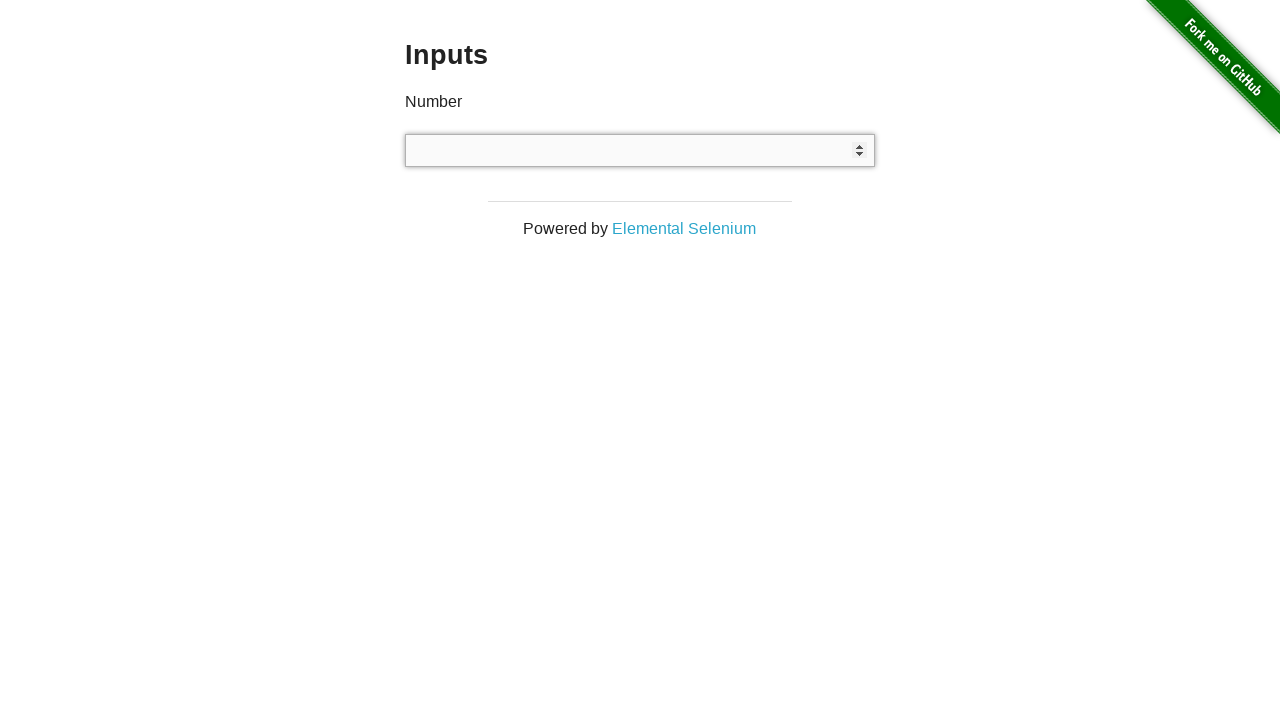

Filled number input field with new value 999 on input[type="number"]
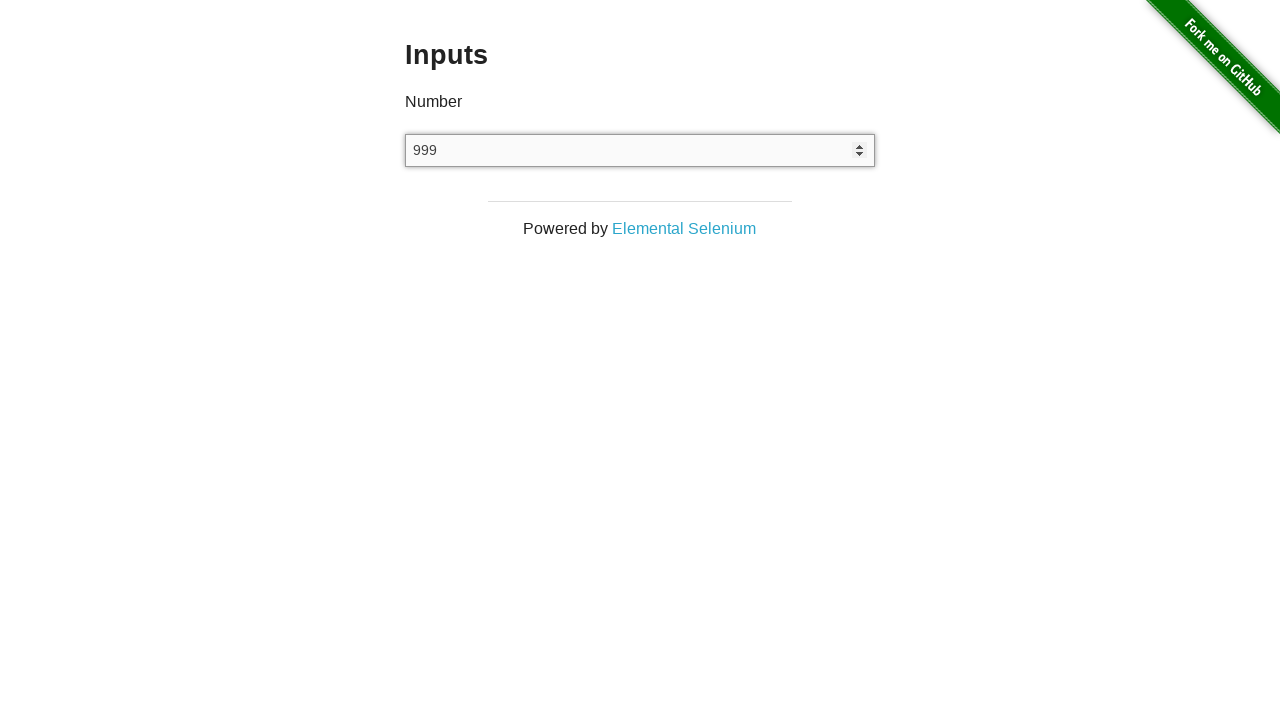

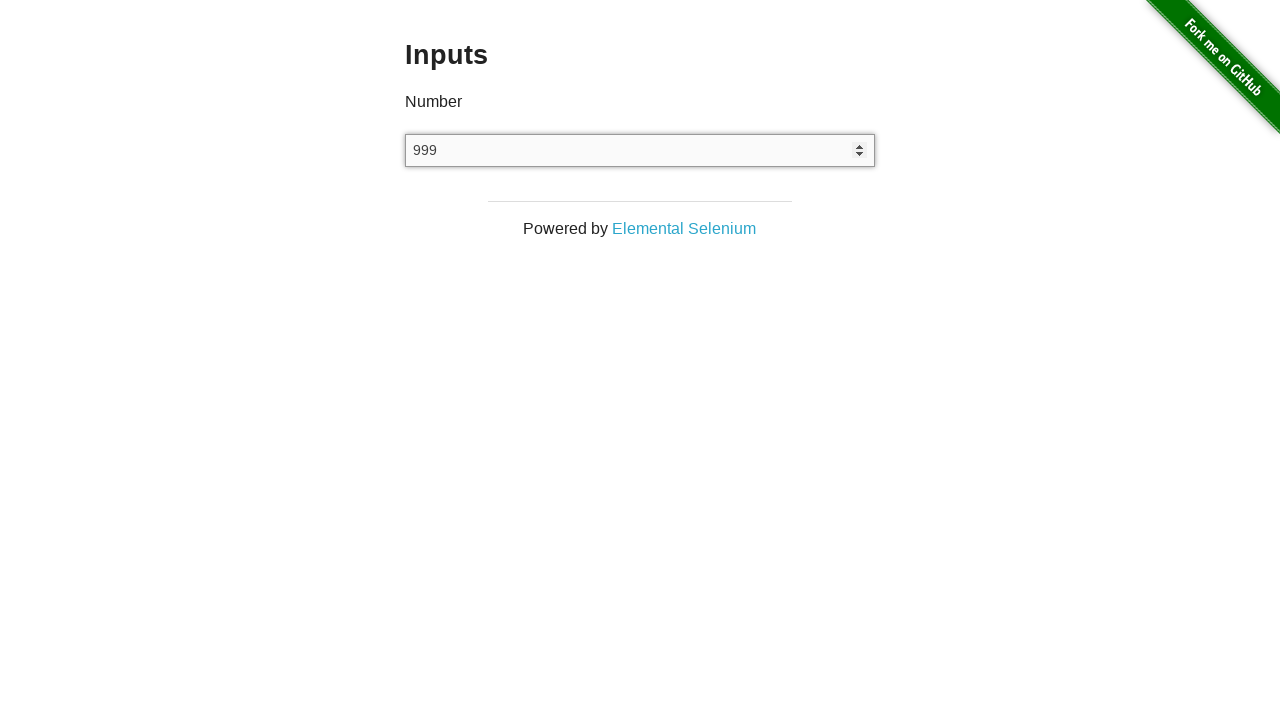